Tests an e-commerce site by searching for products containing "ca", verifying the filtered results, and adding specific items to the cart

Starting URL: https://rahulshettyacademy.com/seleniumPractise/#/

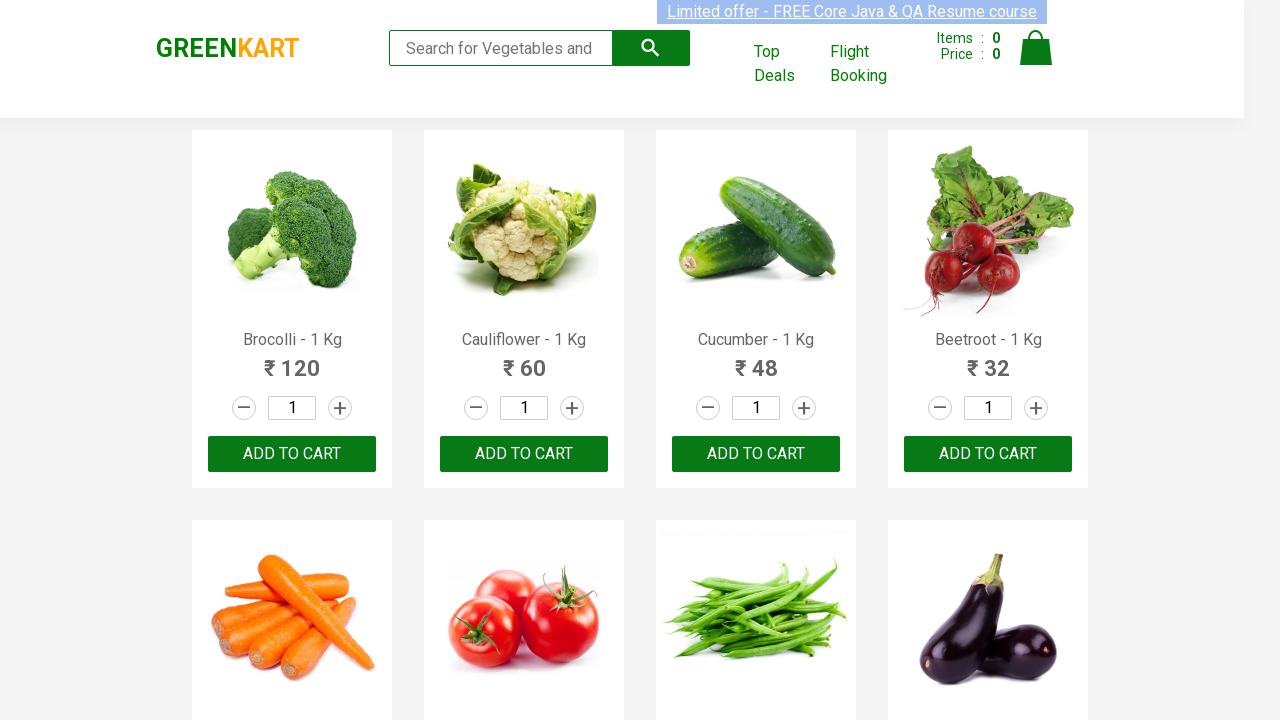

Filled search field with 'ca' to filter products on .search-keyword
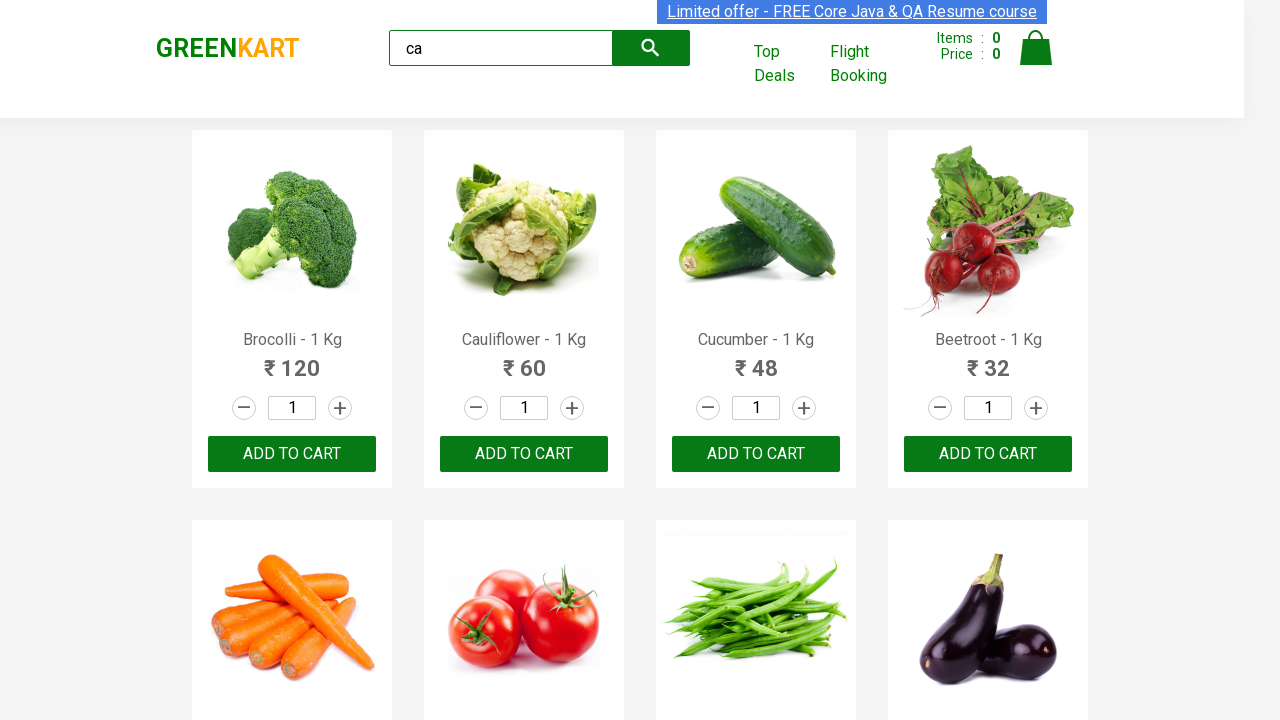

Filtered products are now visible
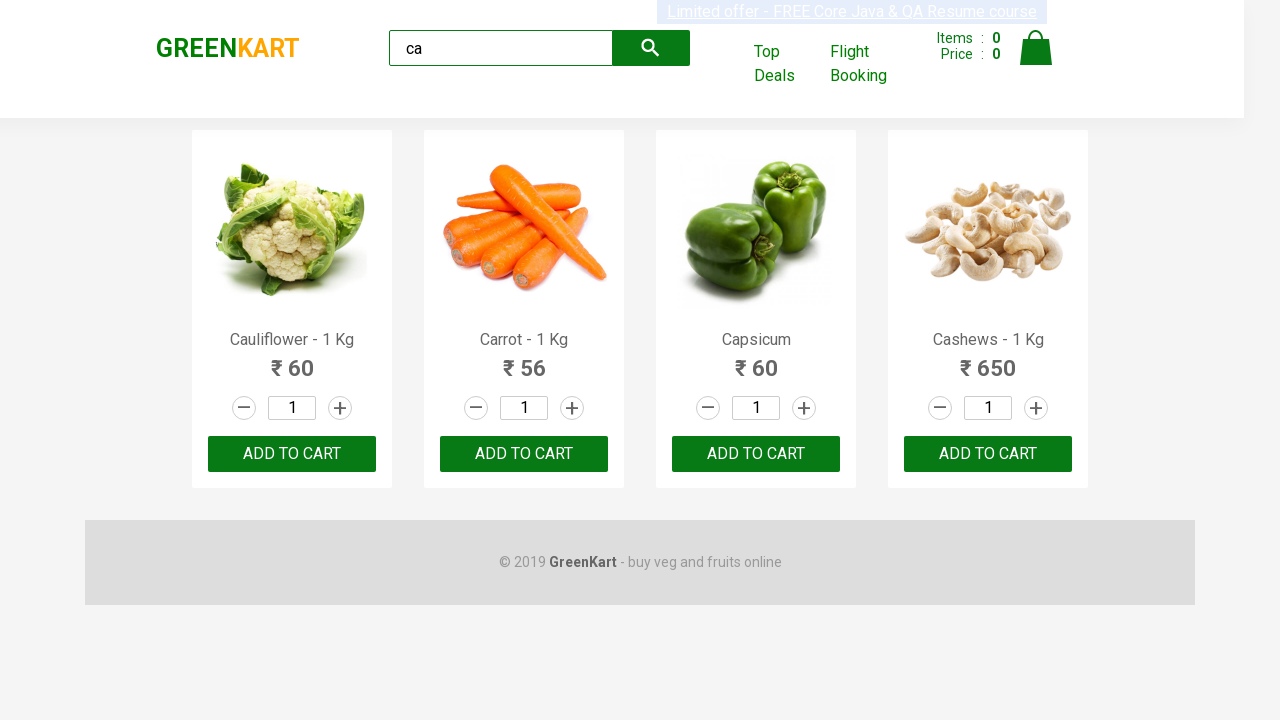

Clicked ADD TO CART button for the third product at (756, 454) on .products .product >> nth=2 >> text=ADD TO CART
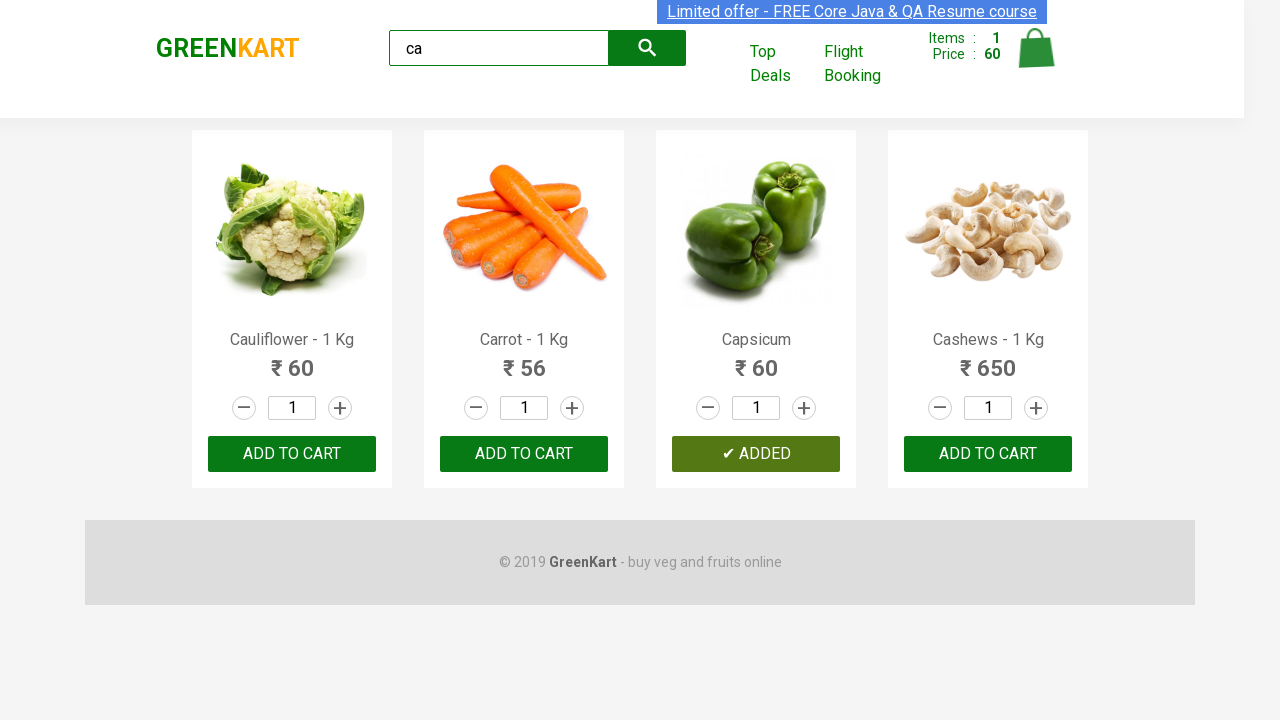

Retrieved all filtered product elements
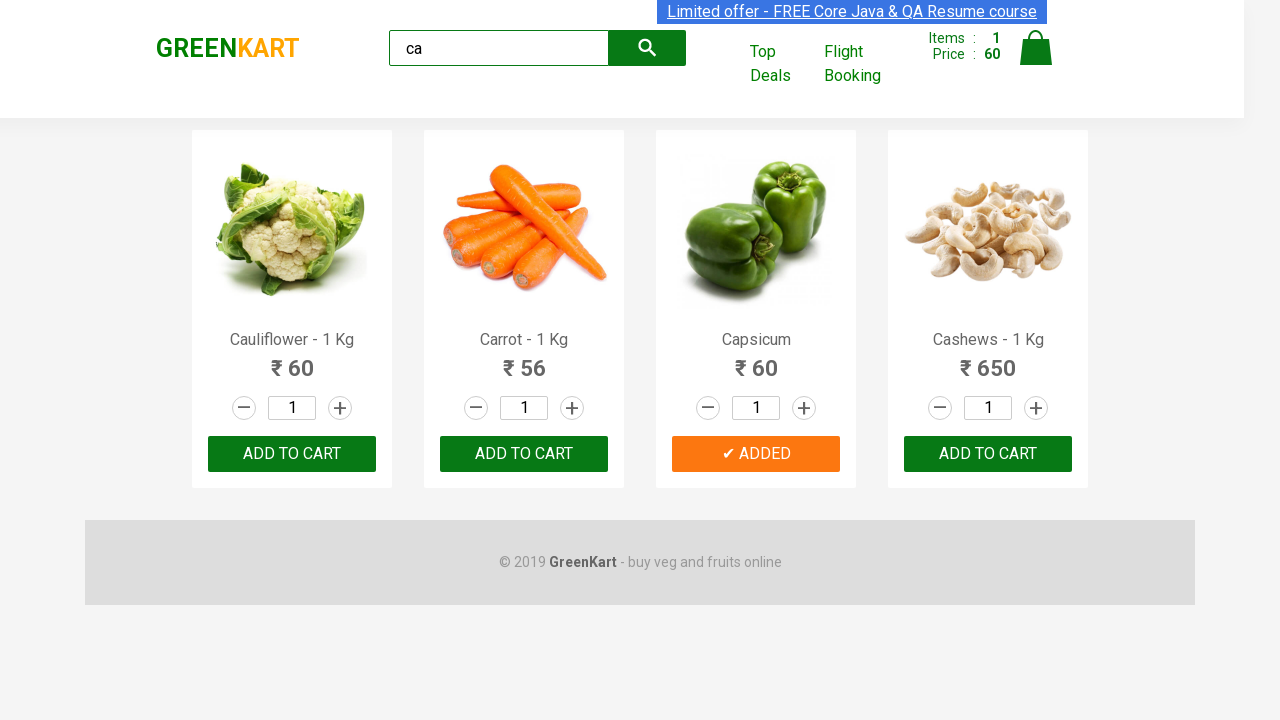

Extracted product name: Cauliflower - 1 Kg
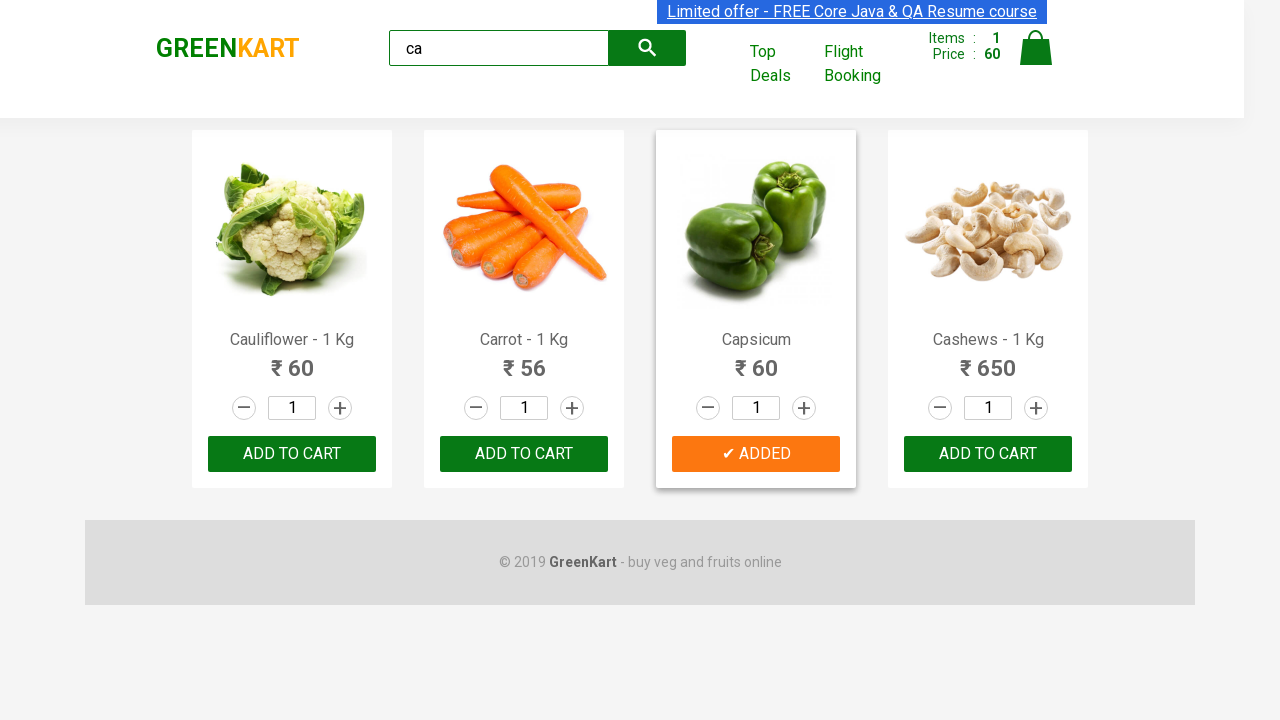

Extracted product name: Carrot - 1 Kg
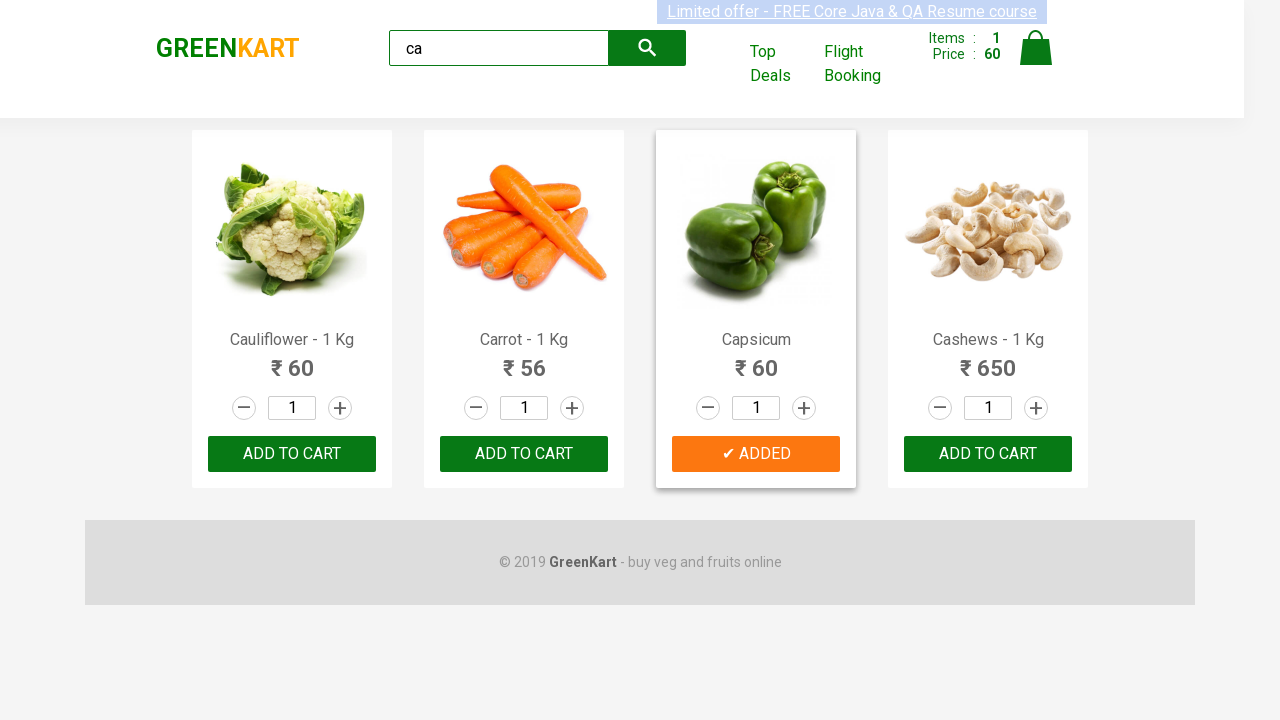

Extracted product name: Capsicum
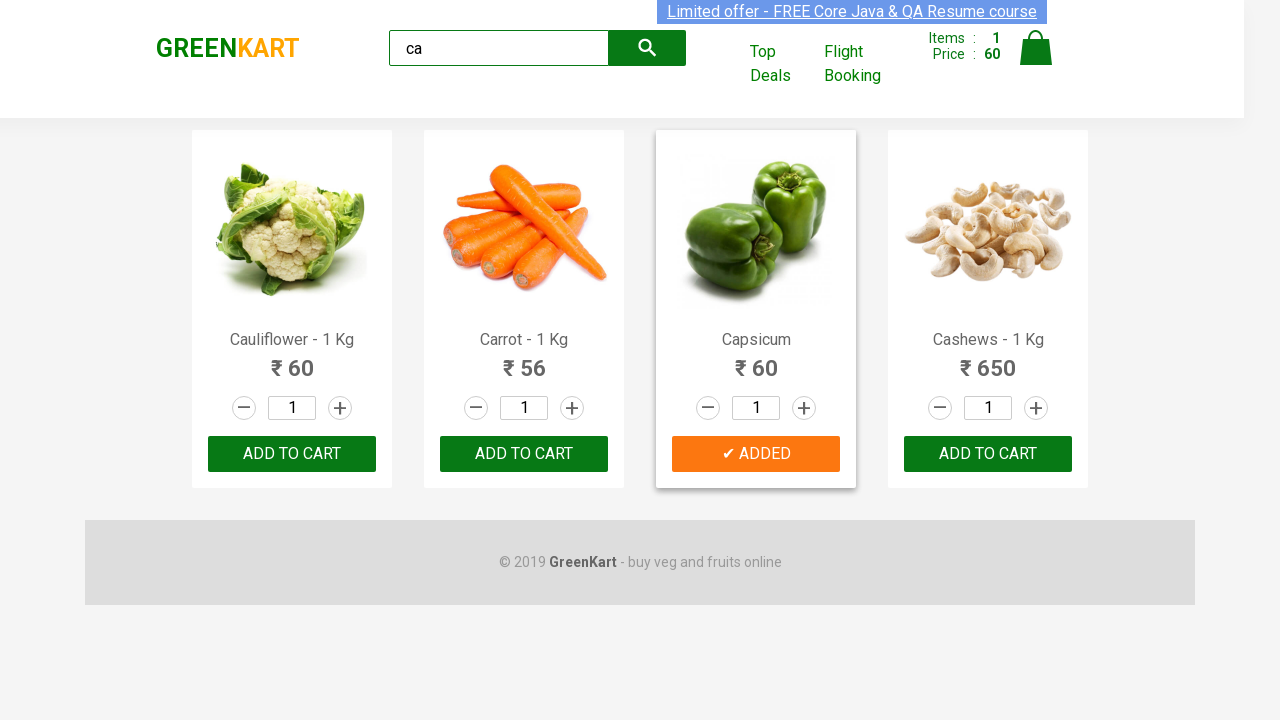

Extracted product name: Cashews - 1 Kg
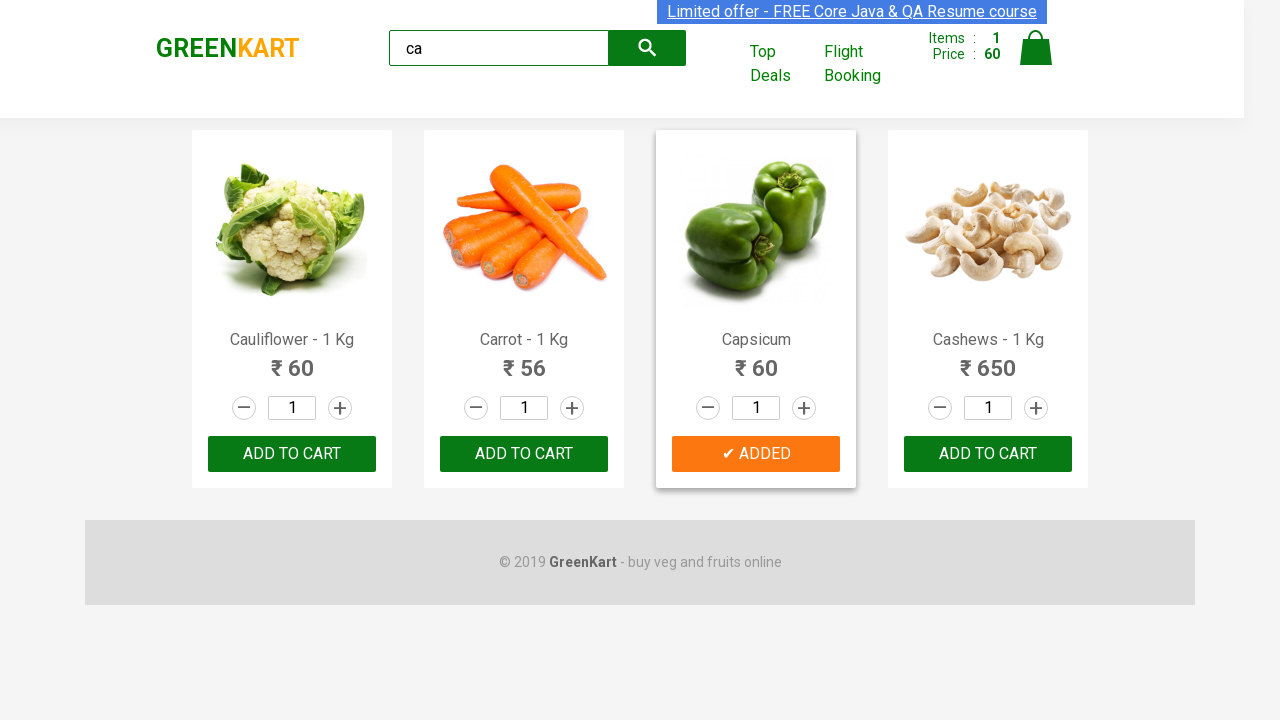

Clicked ADD TO CART button for Cashews product at (988, 454) on .products .product >> nth=3 >> button
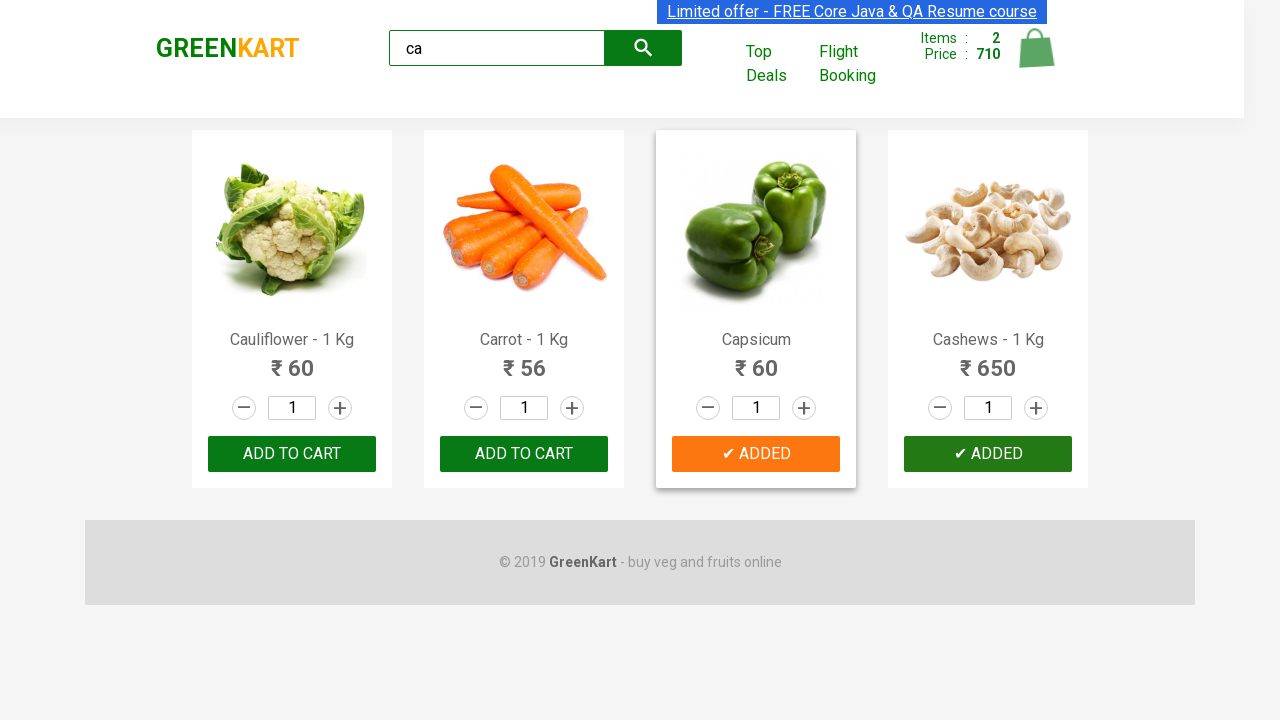

Verified GREENKART brand text is visible
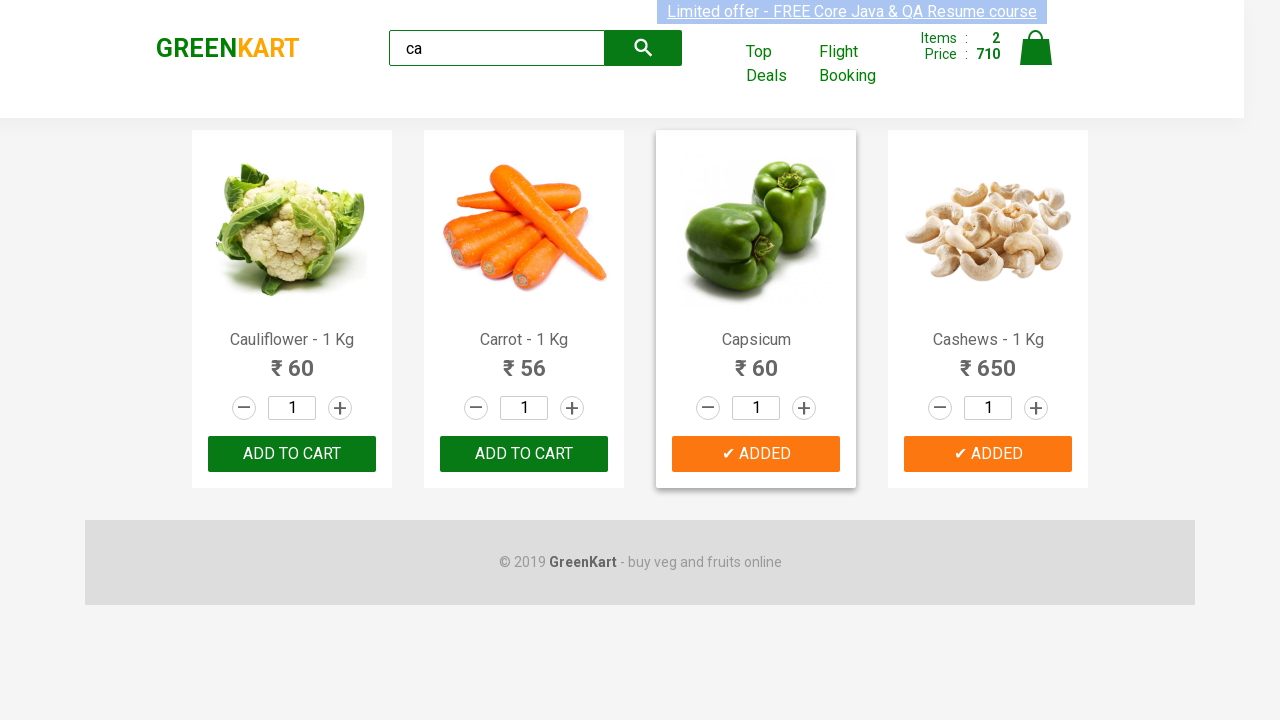

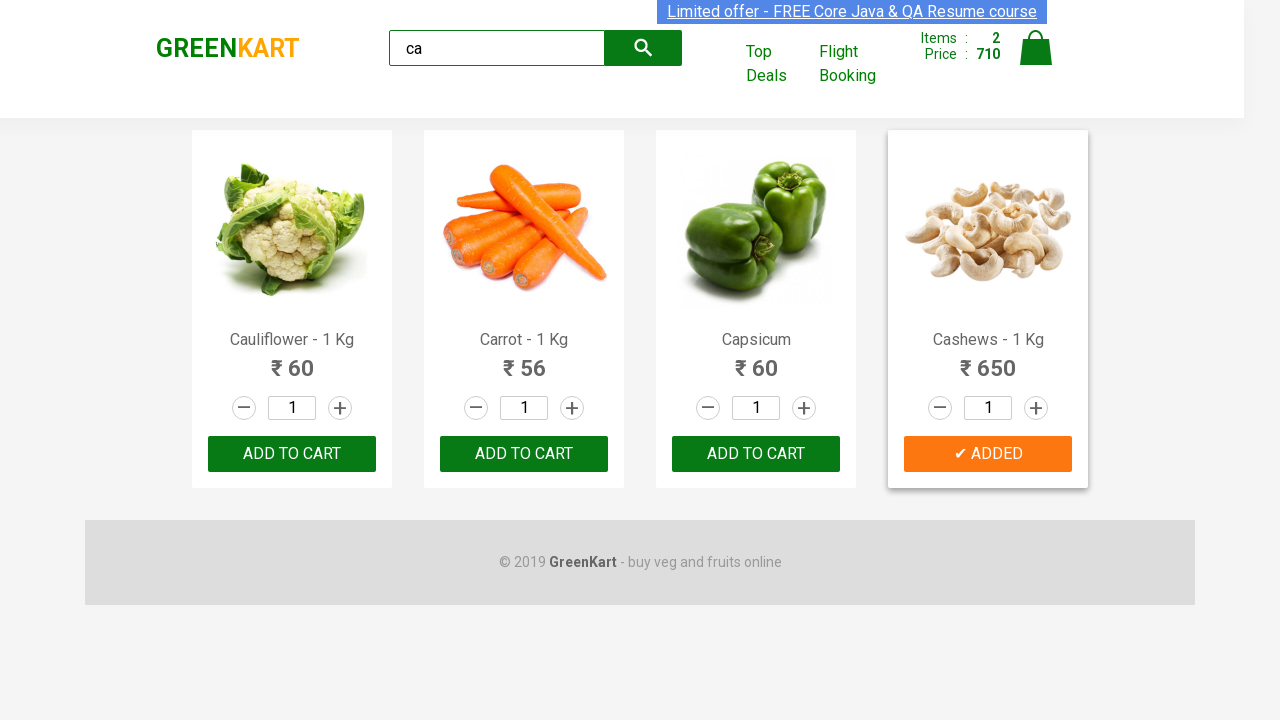